Tests alert functionality by triggering an alert dialog and accepting it after validating the alert text

Starting URL: https://testautomationpractice.blogspot.com/

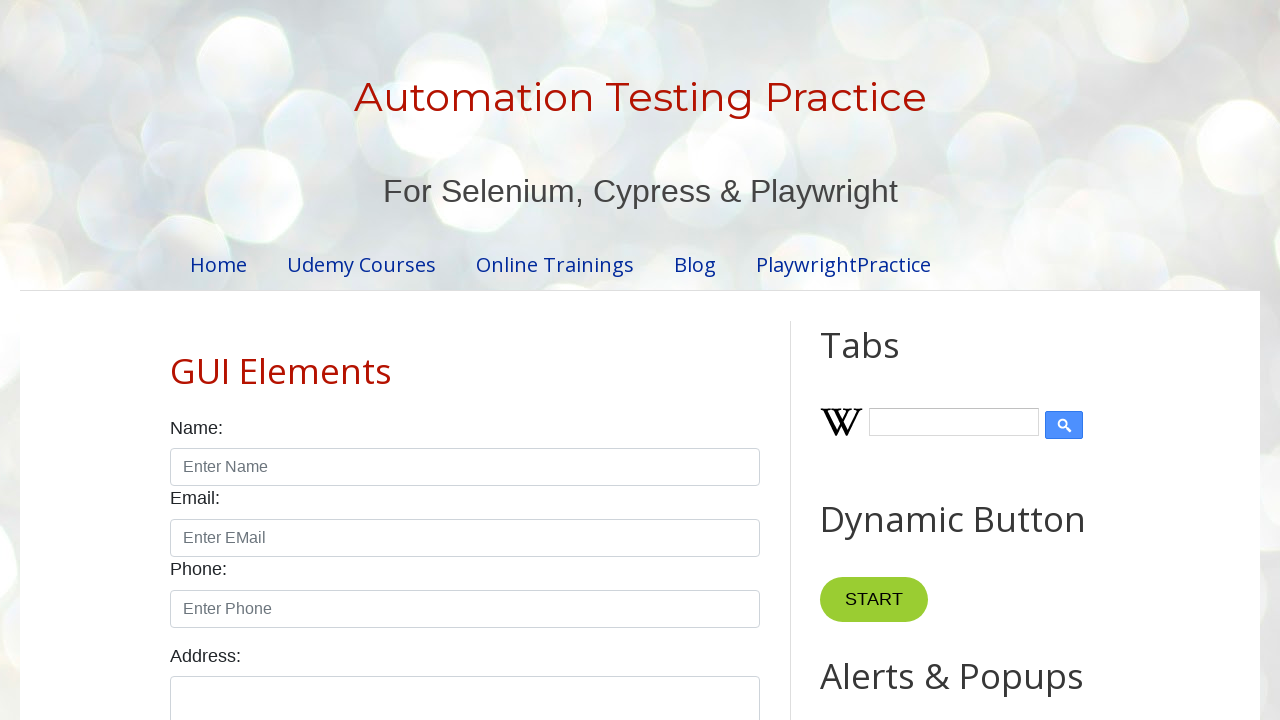

Clicked alert button to trigger alert dialog at (888, 361) on #alertBtn
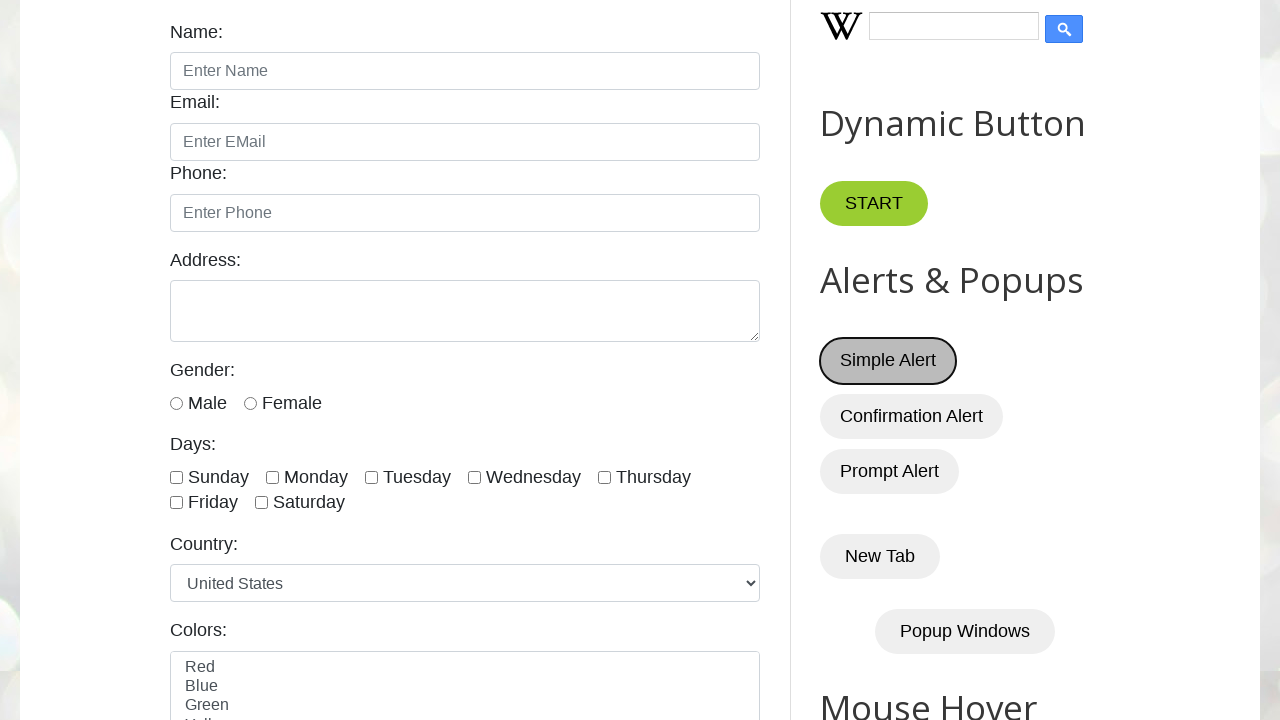

Set up dialog handler to accept alert with message 'I am an alert box!'
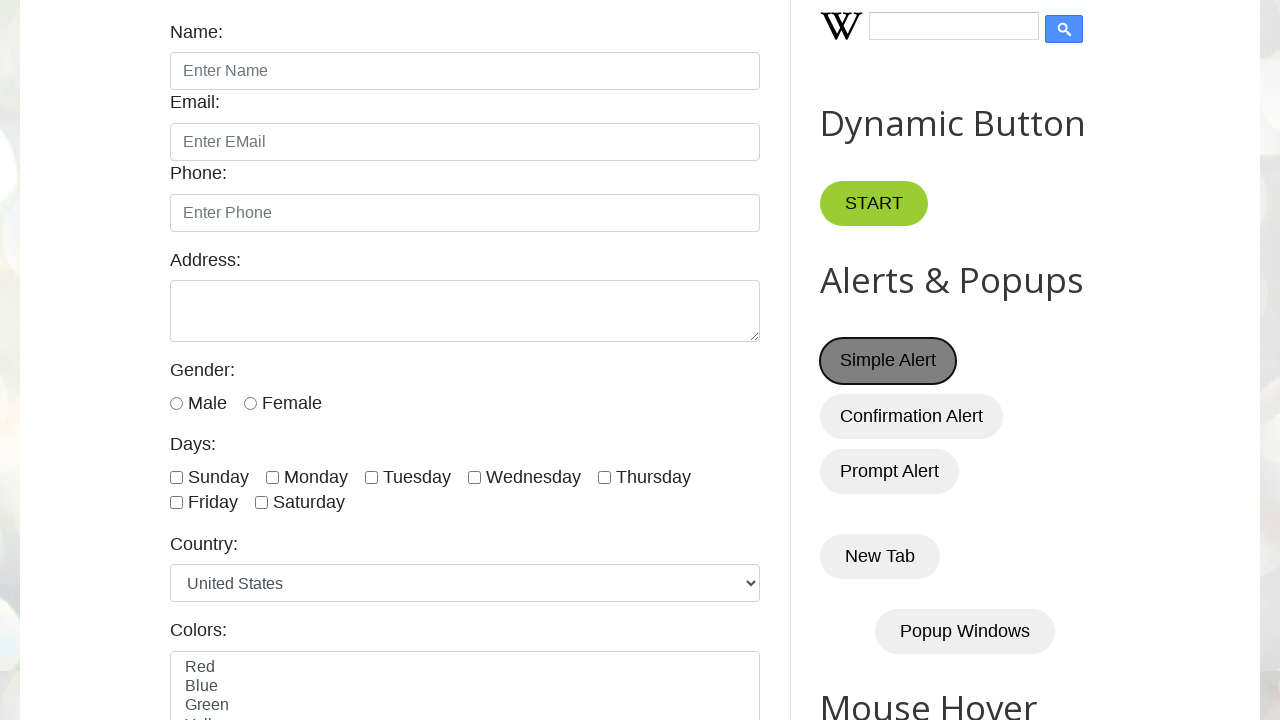

Waited 1 second for alert to be handled
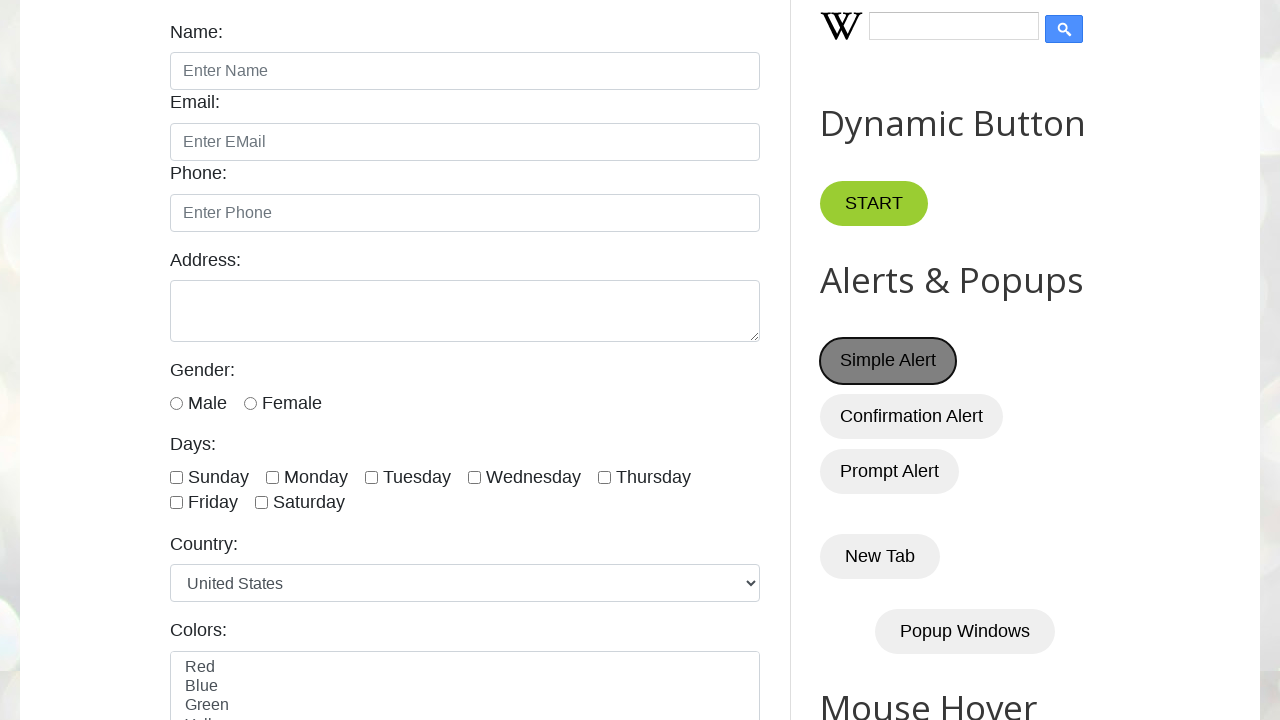

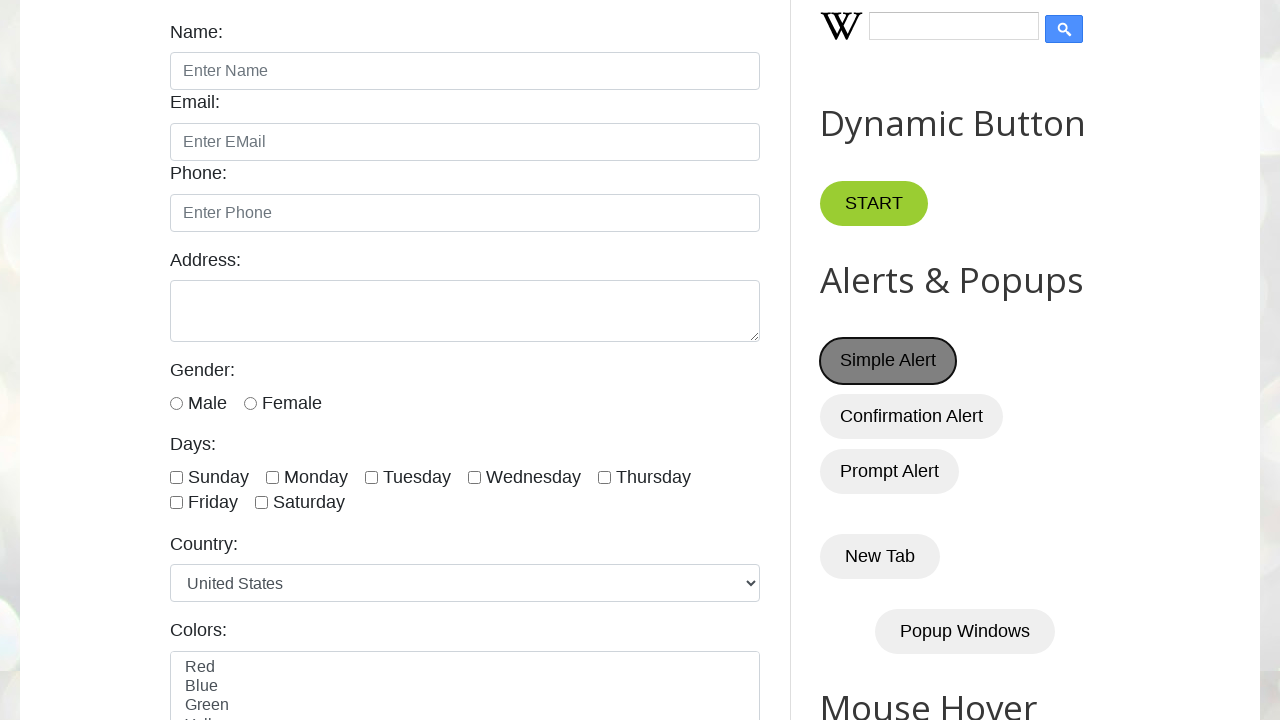